Tests opening multiple browser windows by repeatedly clicking a link until 5 windows are open

Starting URL: http://the-internet.herokuapp.com/

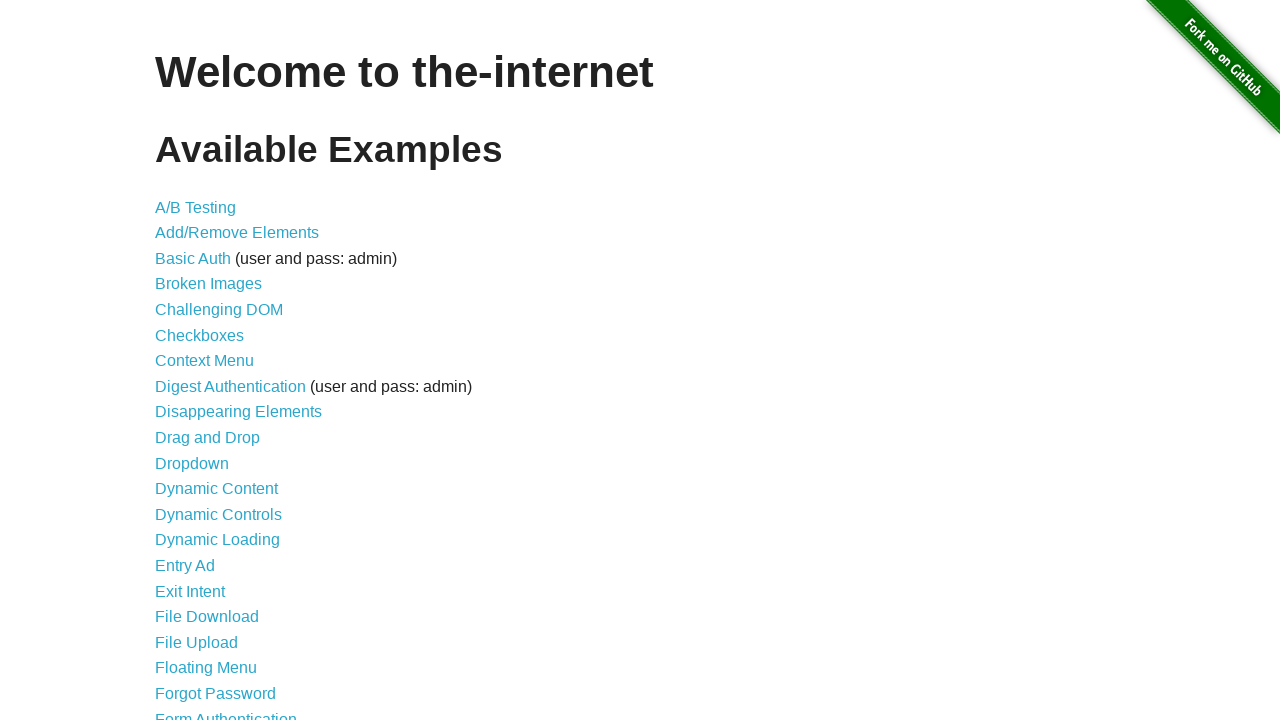

Navigated to The Internet application
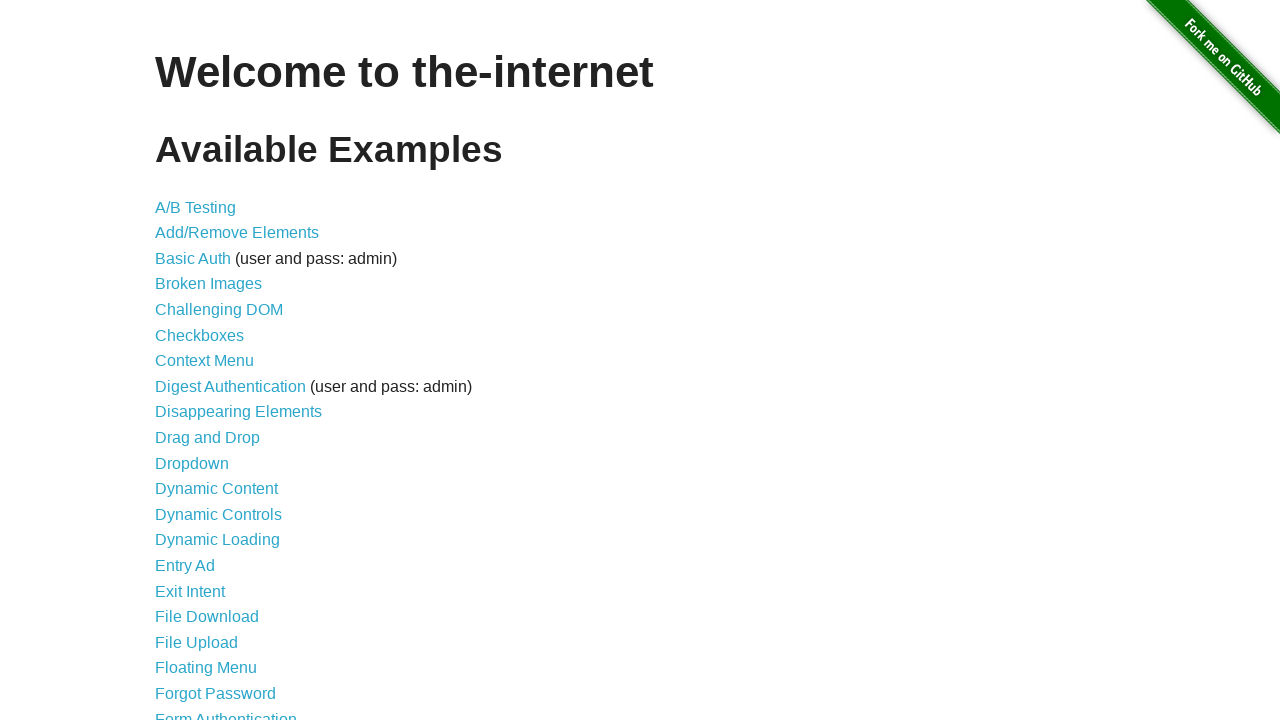

Clicked on Windows link at (218, 369) on xpath=//*[contains(text(), 'Windows')]
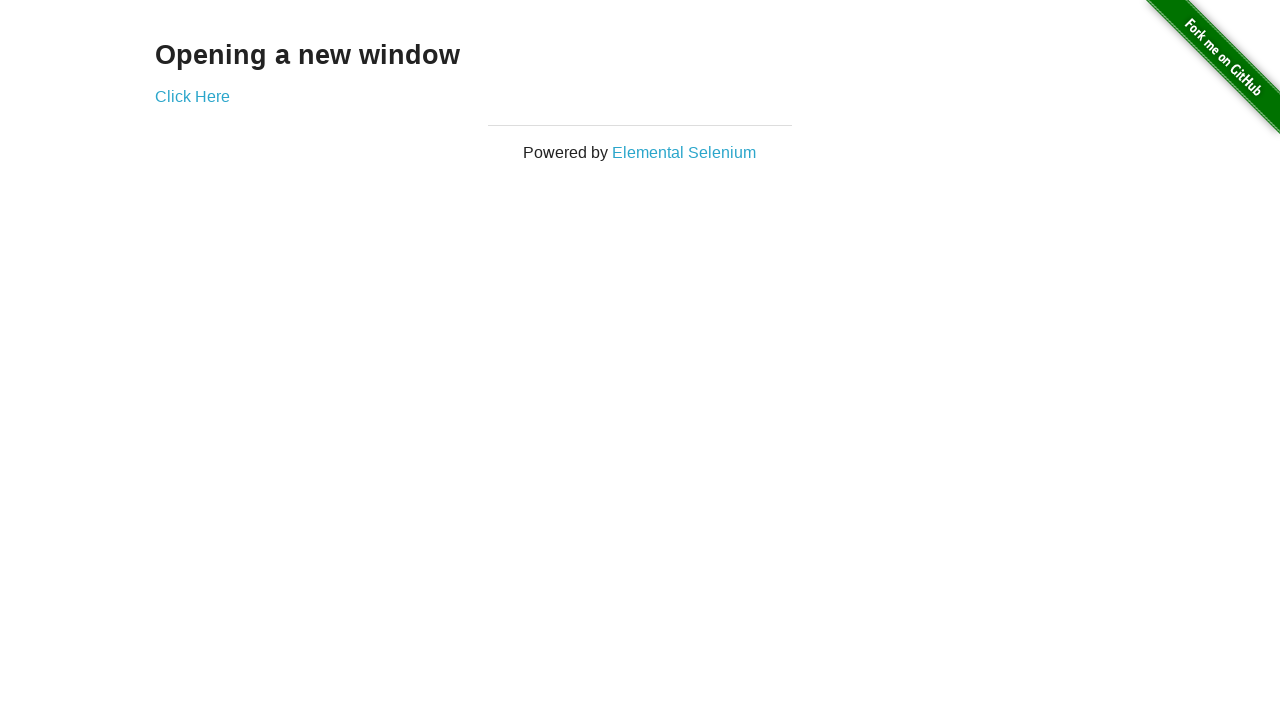

Clicked 'Click Here' link to open new window (window 2 of 5) at (192, 96) on xpath=//a[contains(text(), 'Click')]
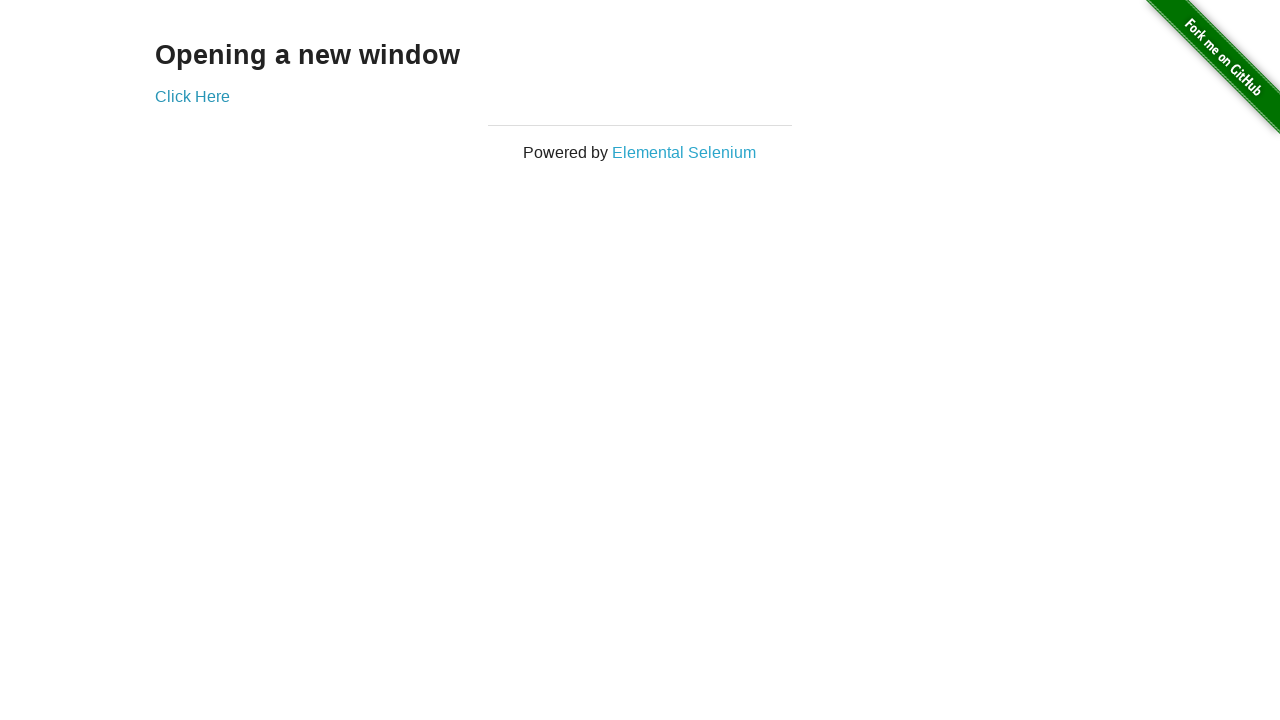

Clicked 'Click Here' link to open new window (window 3 of 5) at (192, 96) on xpath=//a[contains(text(), 'Click')]
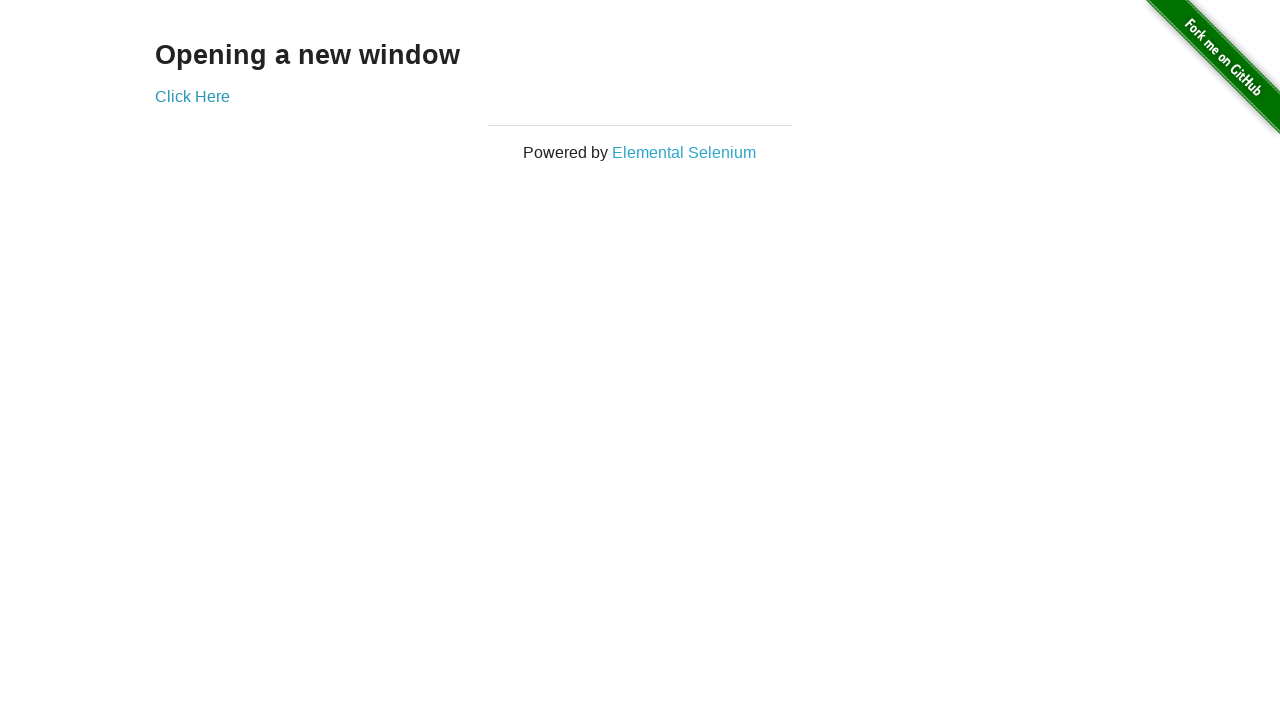

Clicked 'Click Here' link to open new window (window 4 of 5) at (192, 96) on xpath=//a[contains(text(), 'Click')]
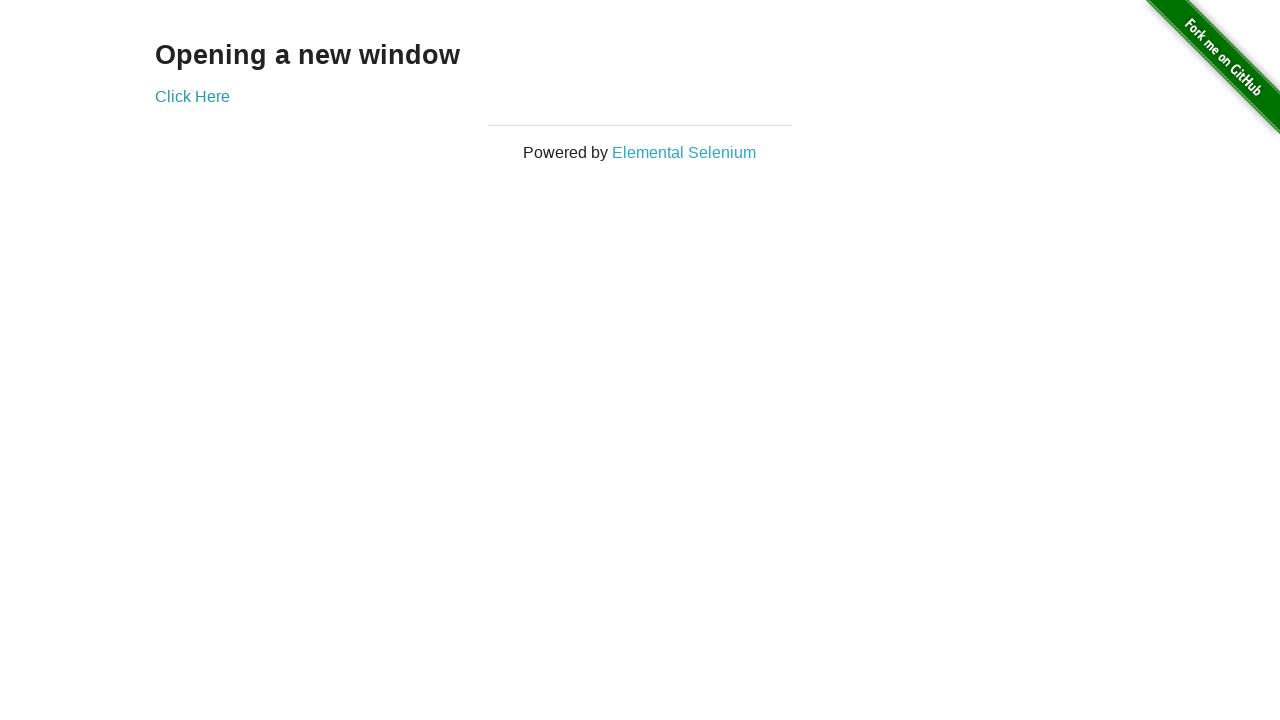

Clicked 'Click Here' link to open new window (window 5 of 5) at (192, 96) on xpath=//a[contains(text(), 'Click')]
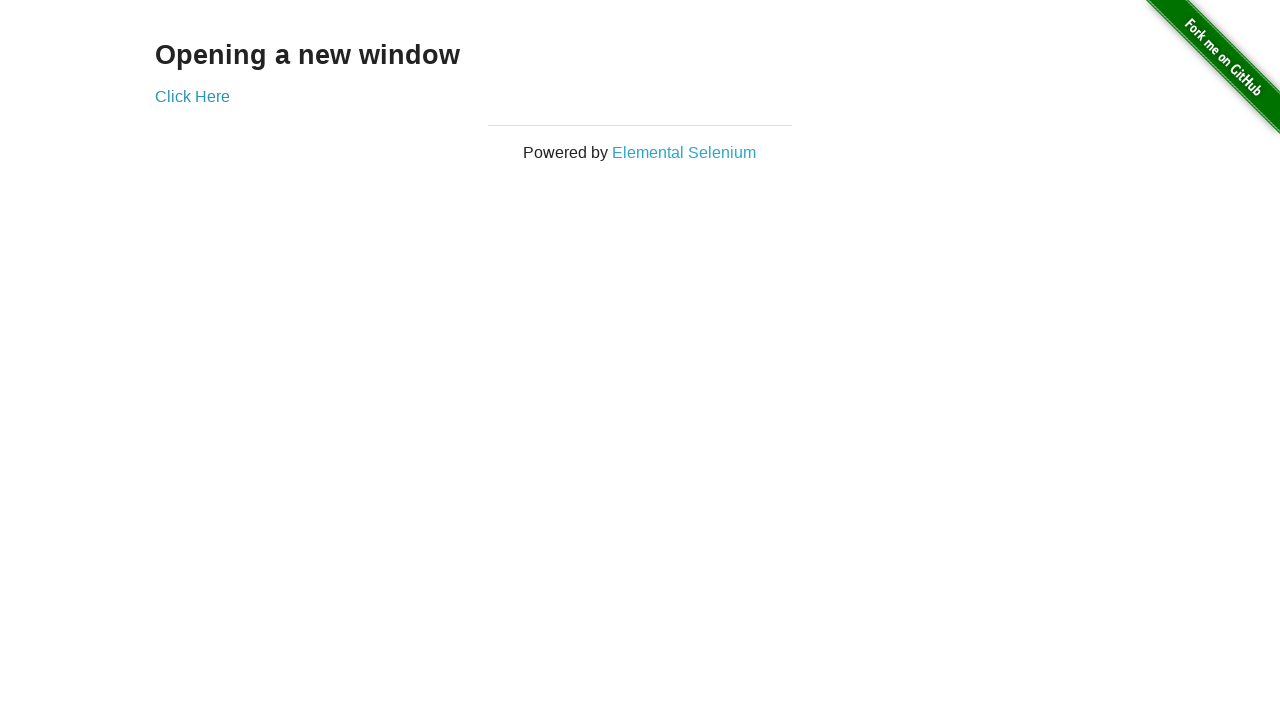

Verified that 5 browser windows are now open
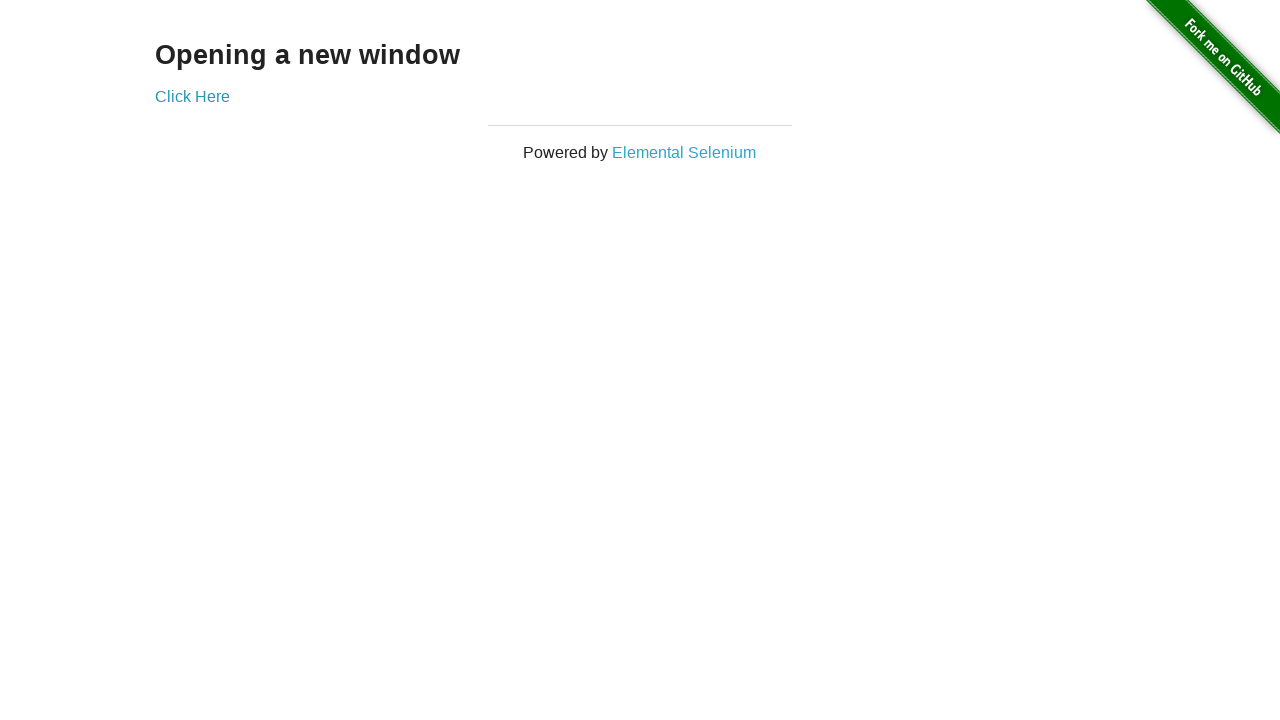

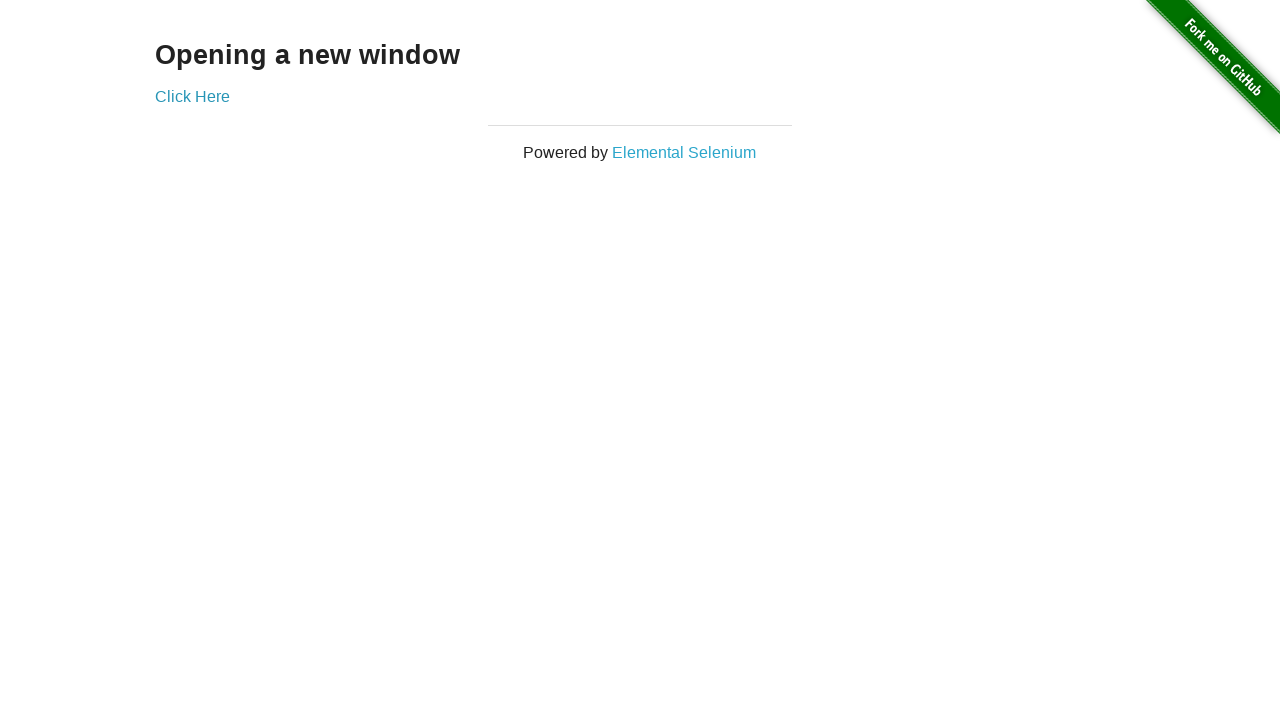